Tests DuckDuckGo search functionality by entering a search query for "BrowserStack SpeedLab" and submitting the search, then verifies the page title contains the expected text.

Starting URL: https://www.duckduckgo.com

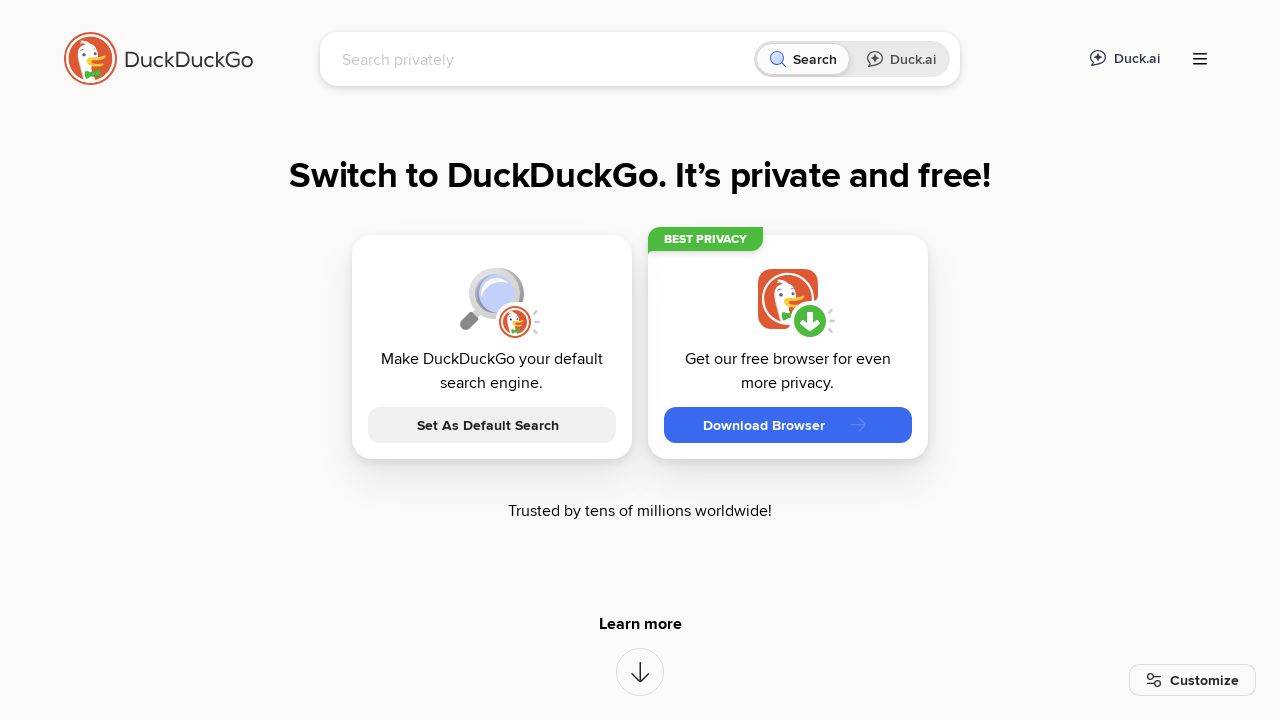

Clicked on the search input field at (544, 59) on [name="q"]
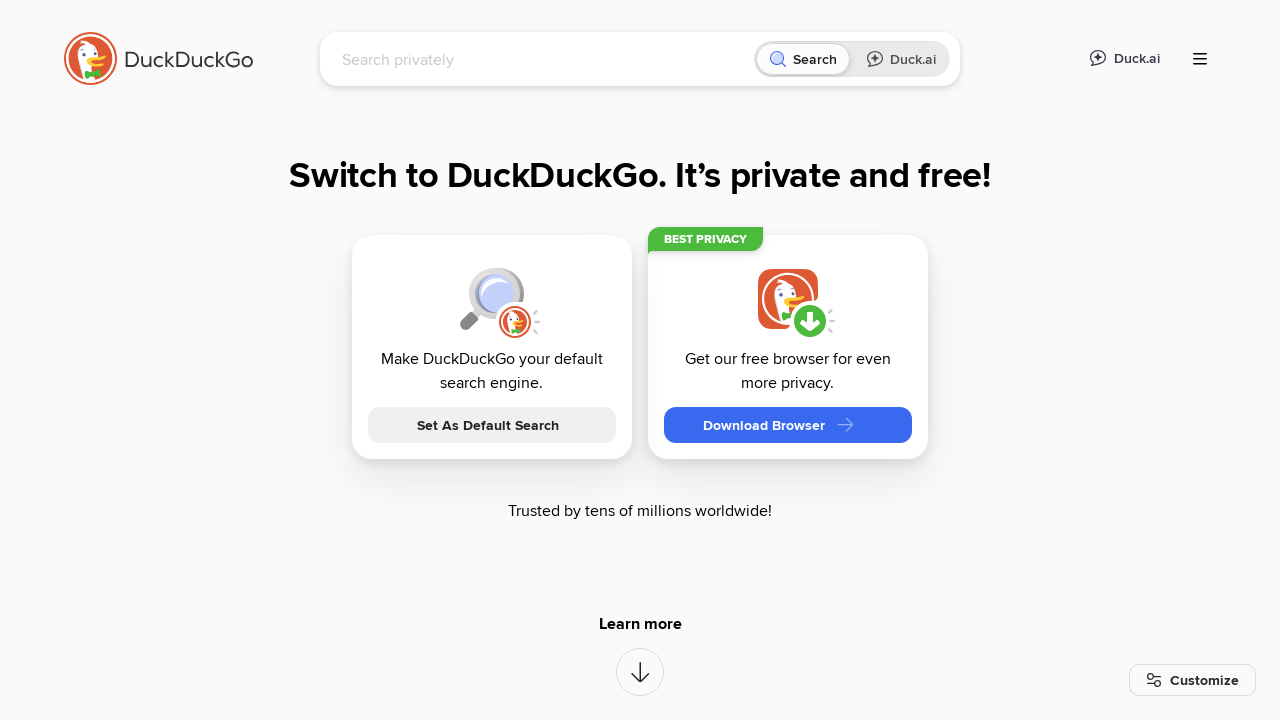

Filled search field with 'BrowserStack SpeedLab' on [name="q"]
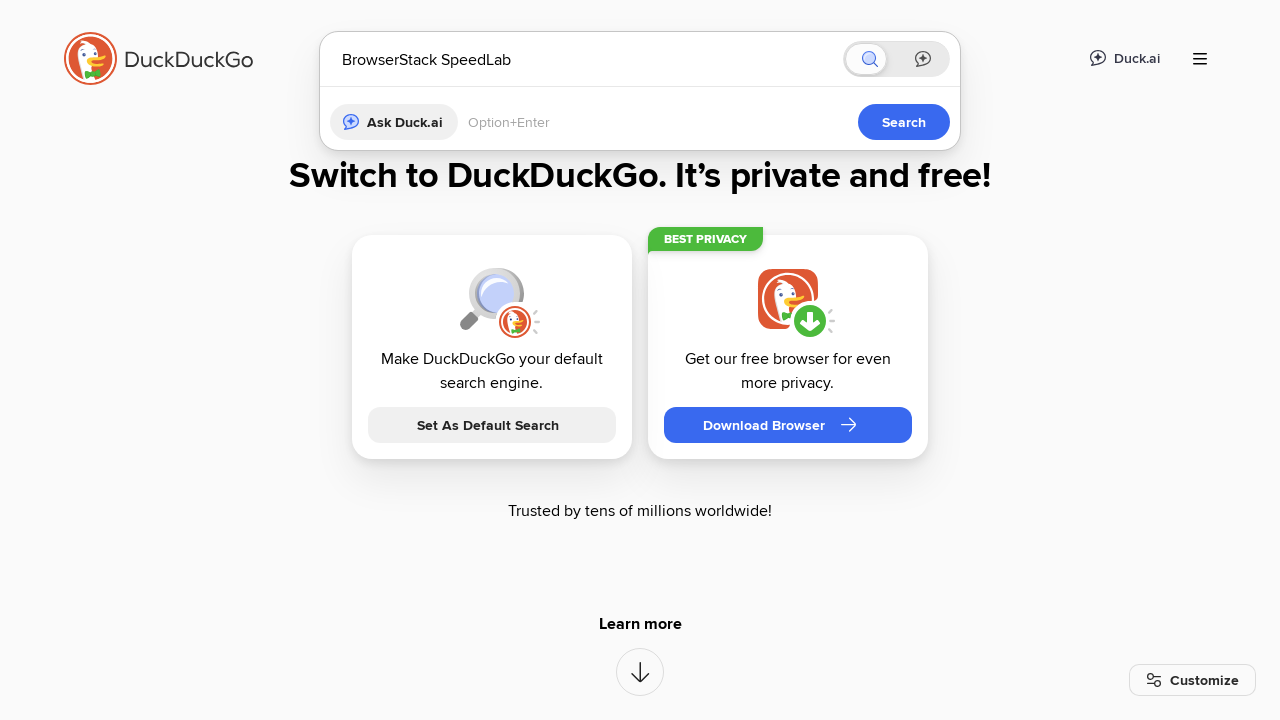

Pressed Enter to submit the search query on [name="q"]
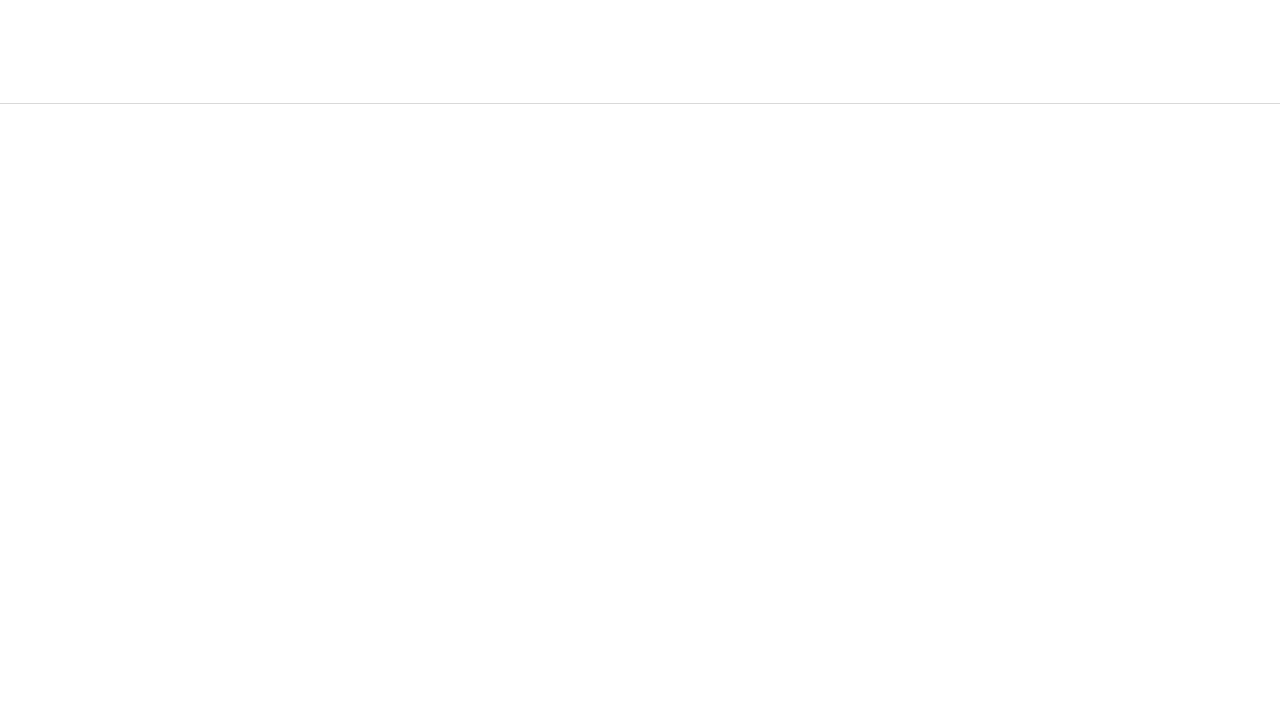

Search results page loaded successfully
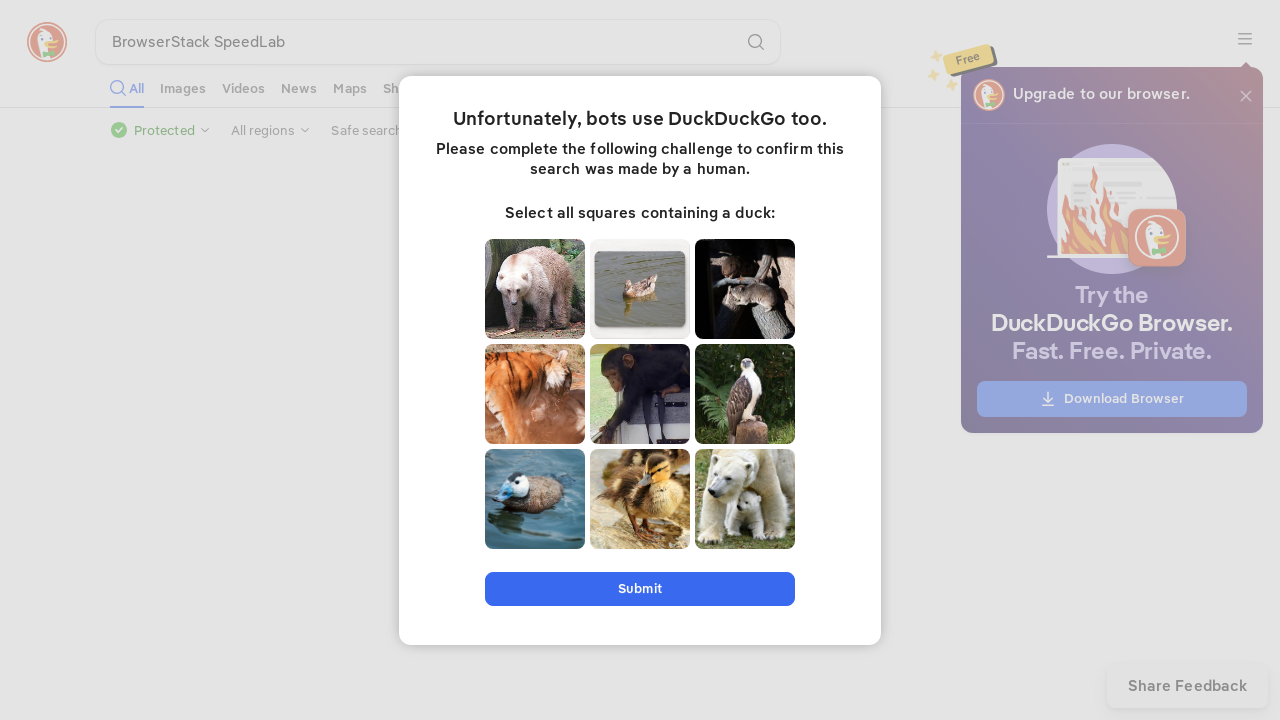

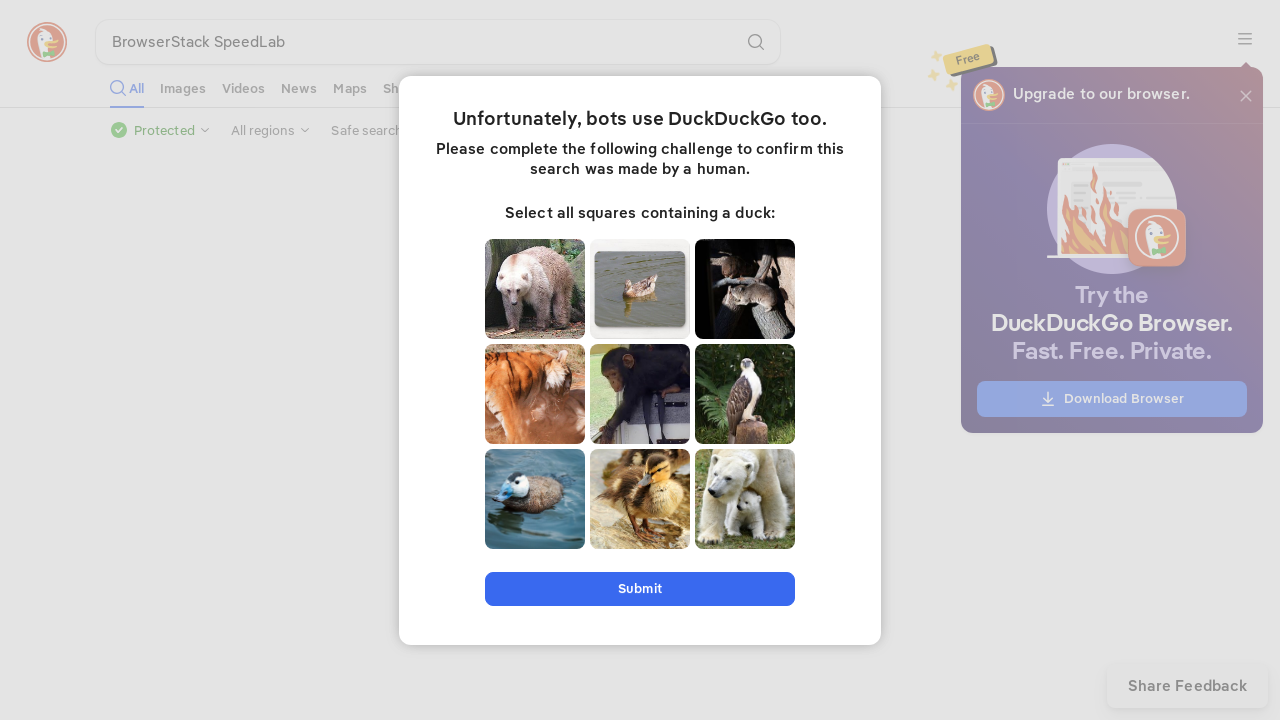